Tests hover functionality by hovering over each figure element on the page to reveal hidden content

Starting URL: https://the-internet.herokuapp.com/hovers

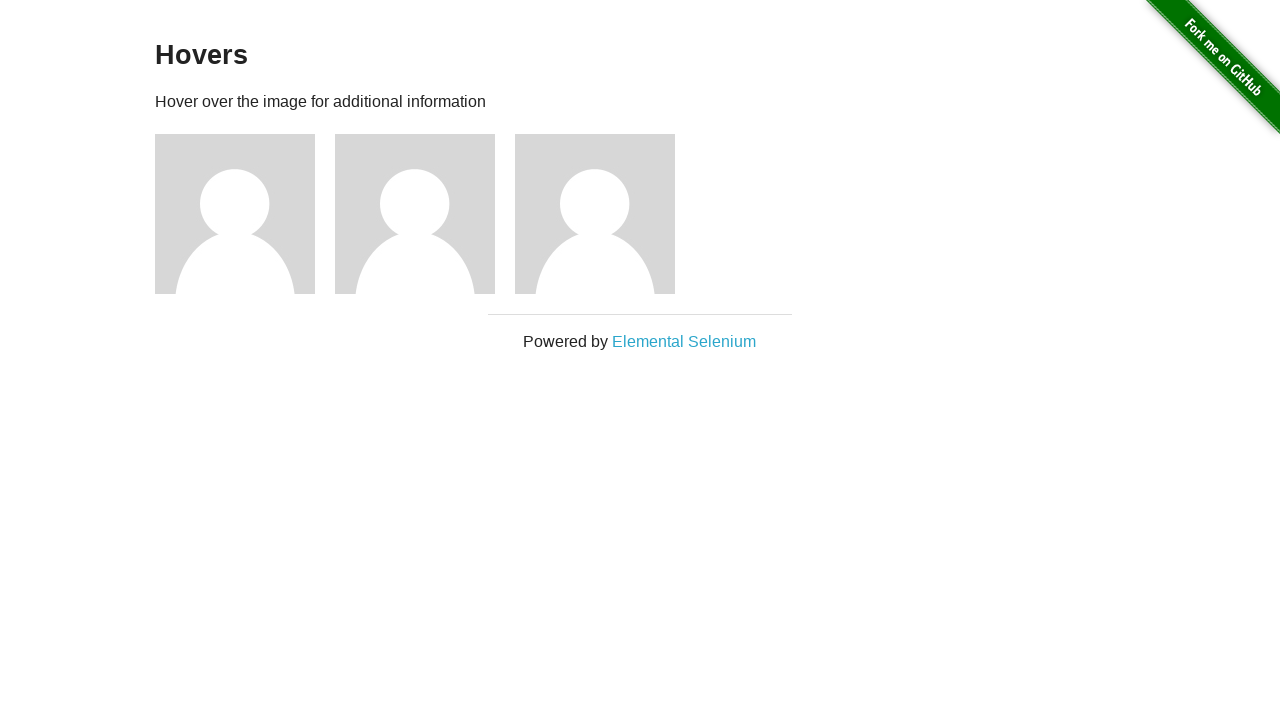

Navigated to hover test page
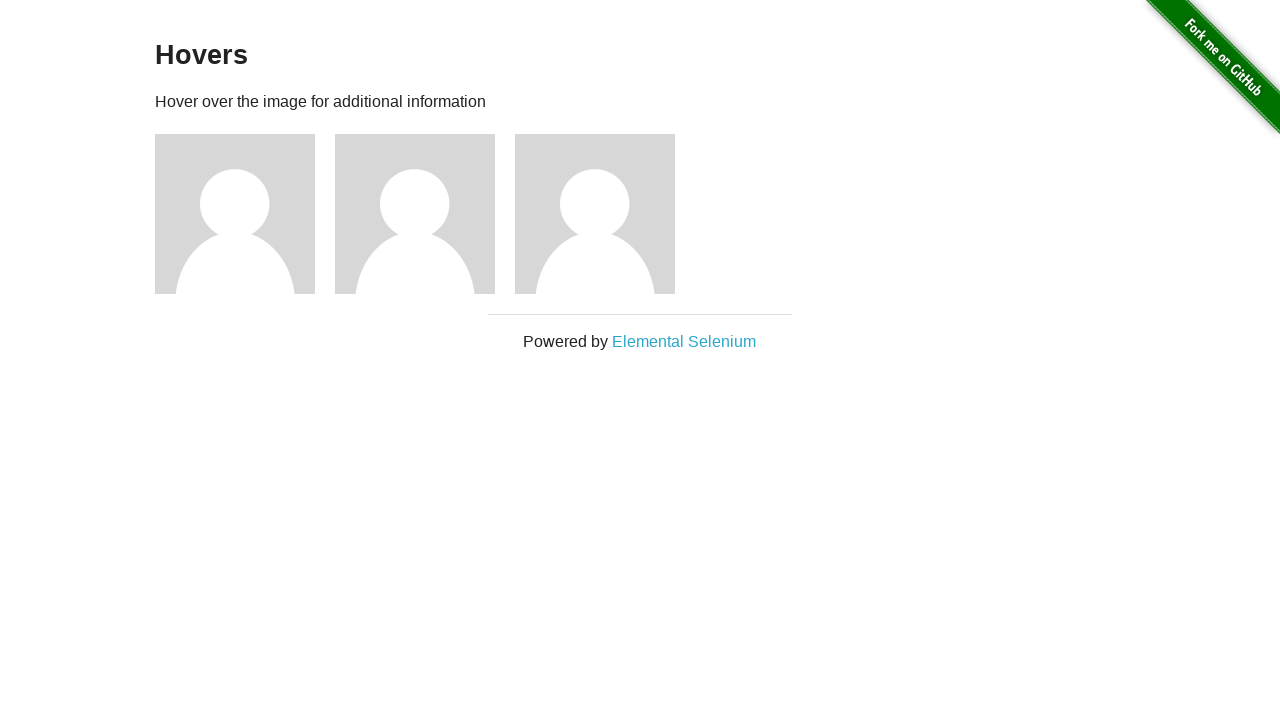

Located all figure elements on the page
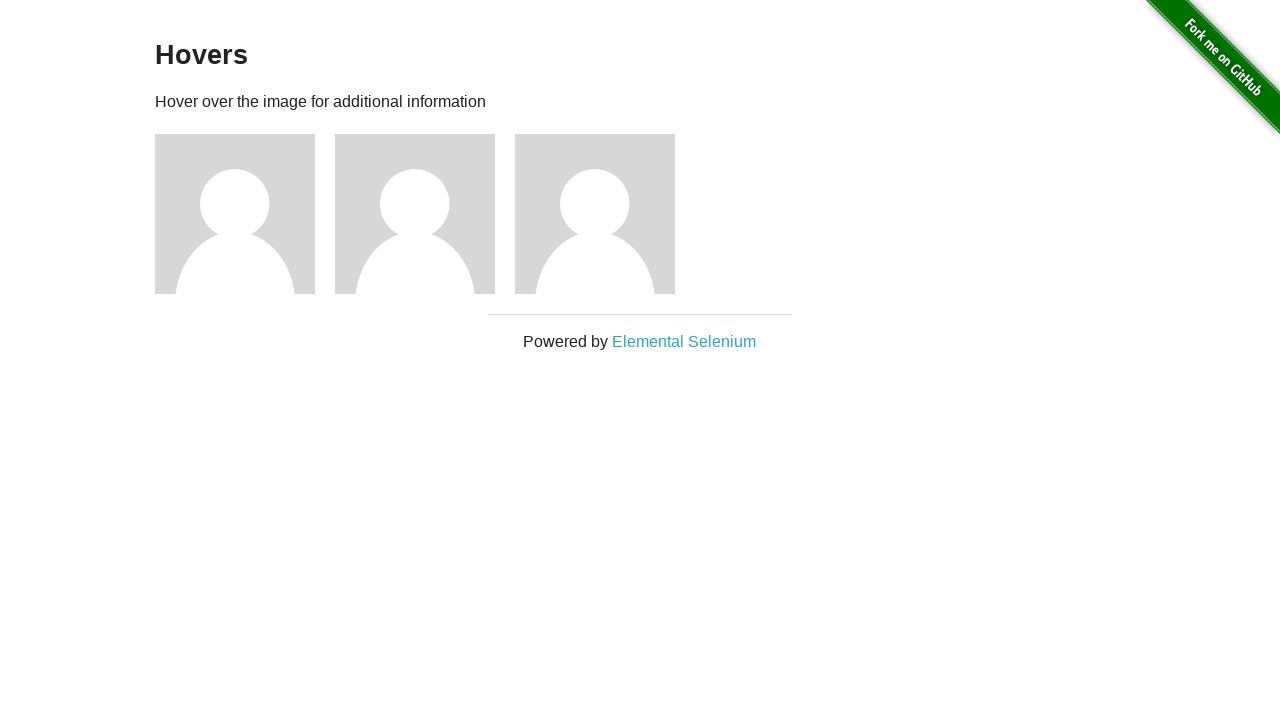

Hovered over figure element to reveal hidden content at (245, 214) on div#content div.figure >> nth=0
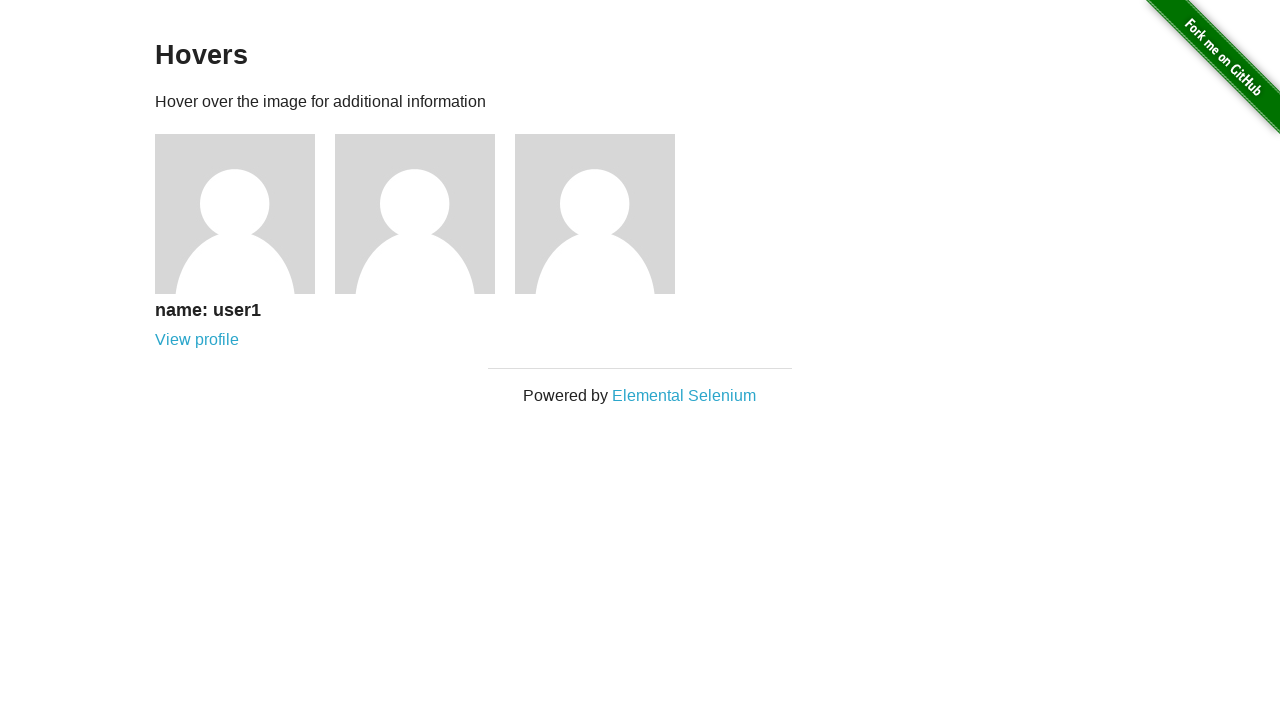

Hovered over figure element to reveal hidden content at (425, 214) on div#content div.figure >> nth=1
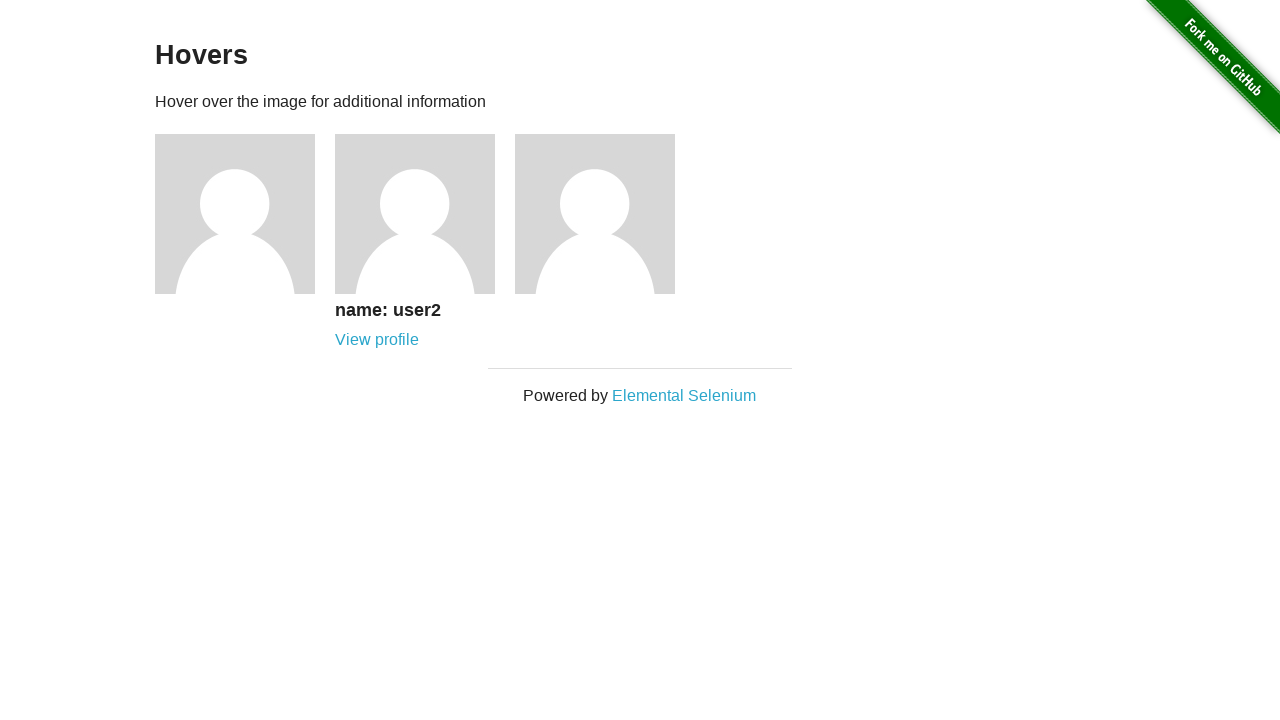

Hovered over figure element to reveal hidden content at (605, 214) on div#content div.figure >> nth=2
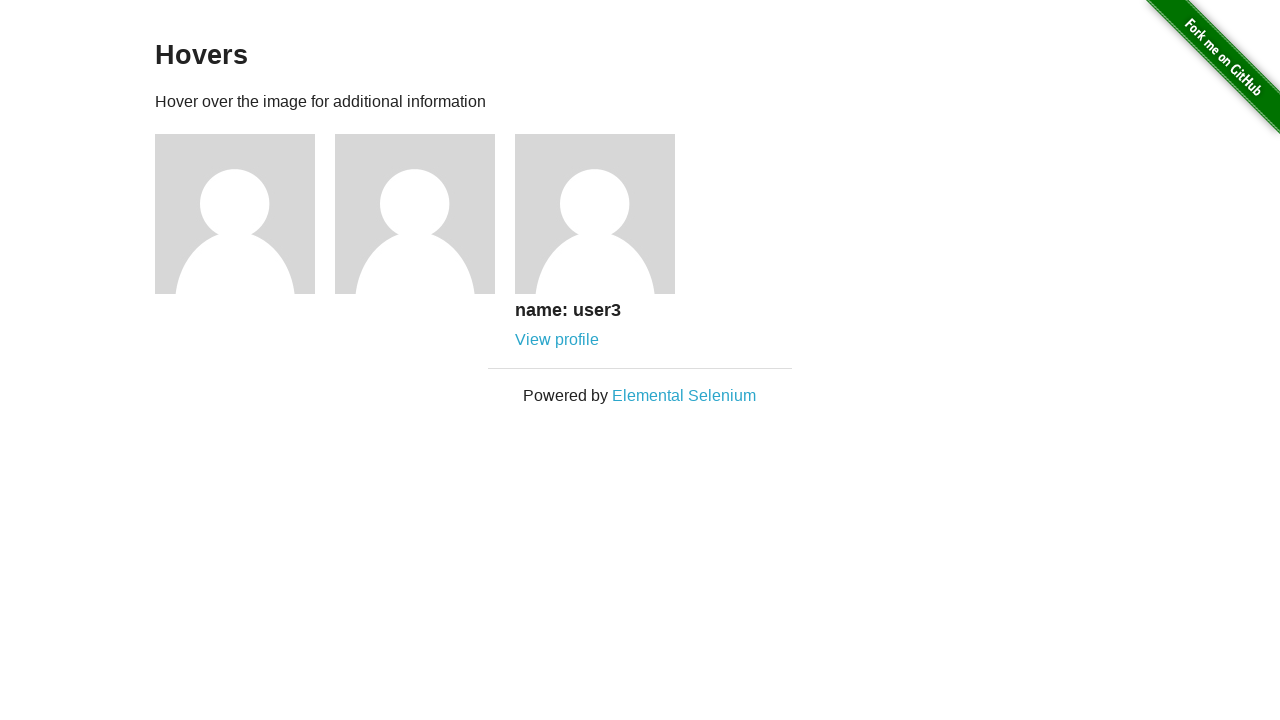

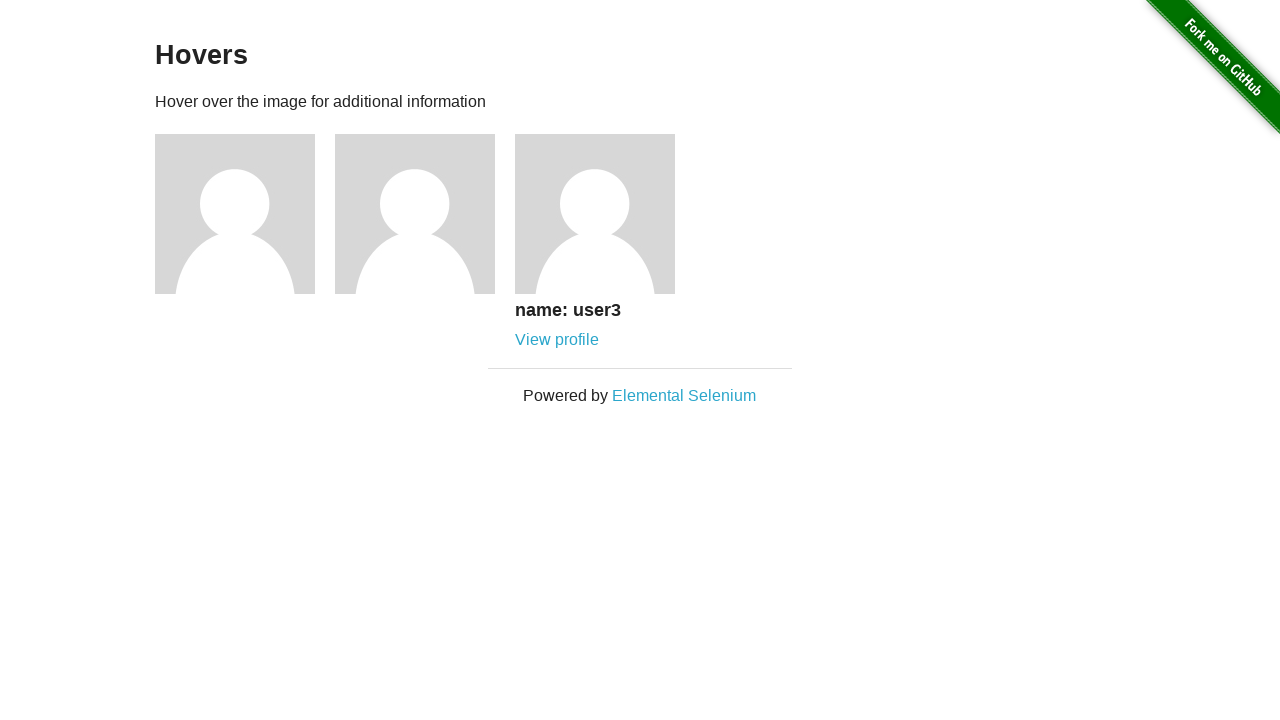